Tests scroll down to bottom of page to verify subscription section is visible, then clicks the scroll-up arrow button and verifies the page scrolls back to top with the main heading visible.

Starting URL: https://automationexercise.com

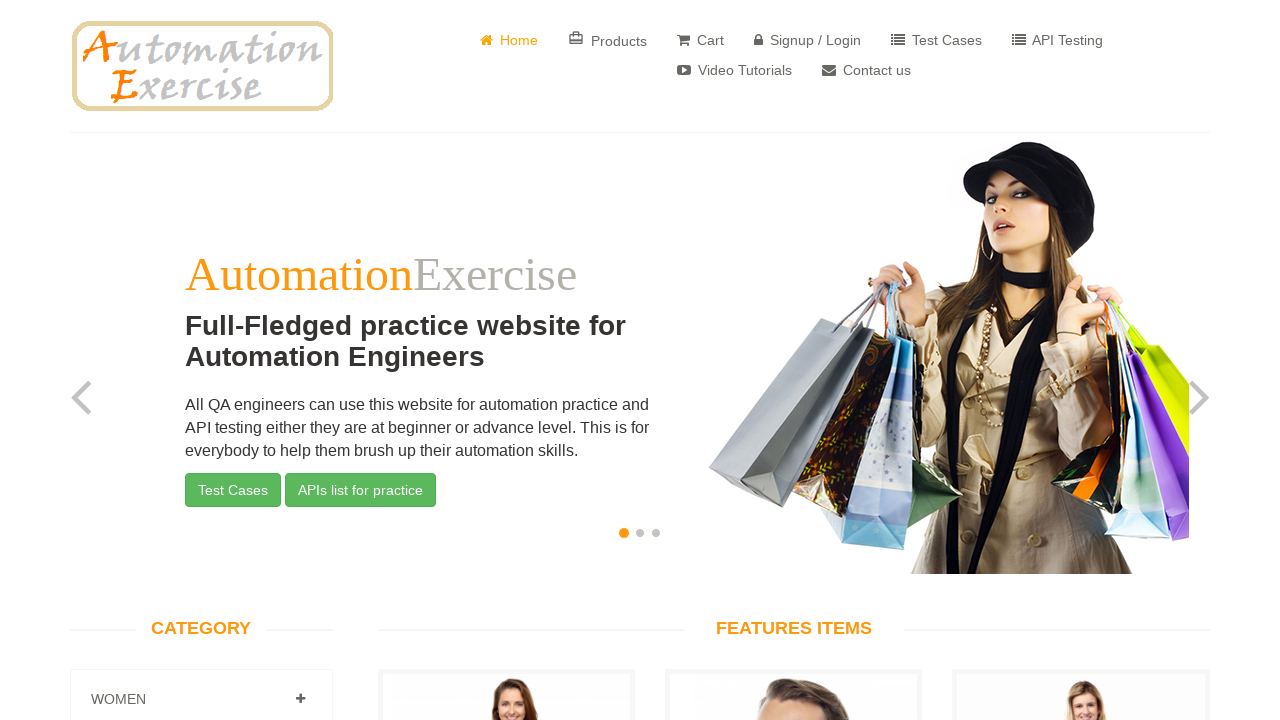

Home page loaded and body element is visible
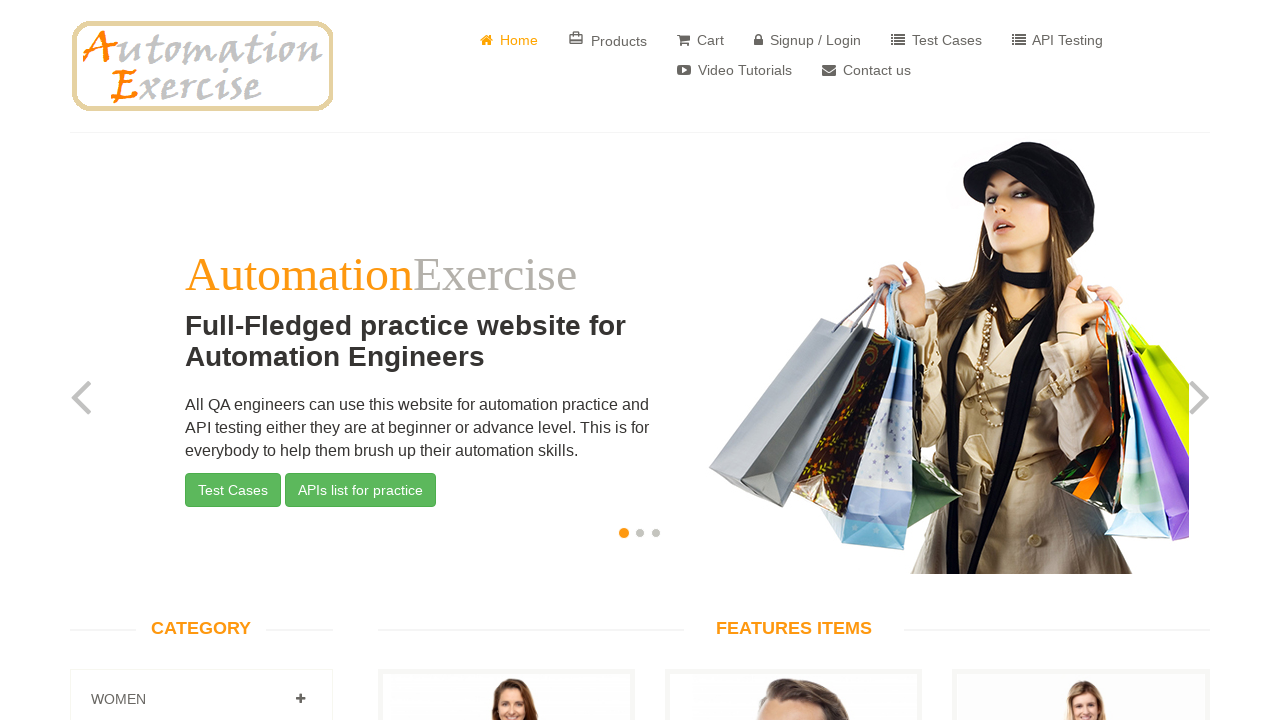

Scrolled down to bottom of page
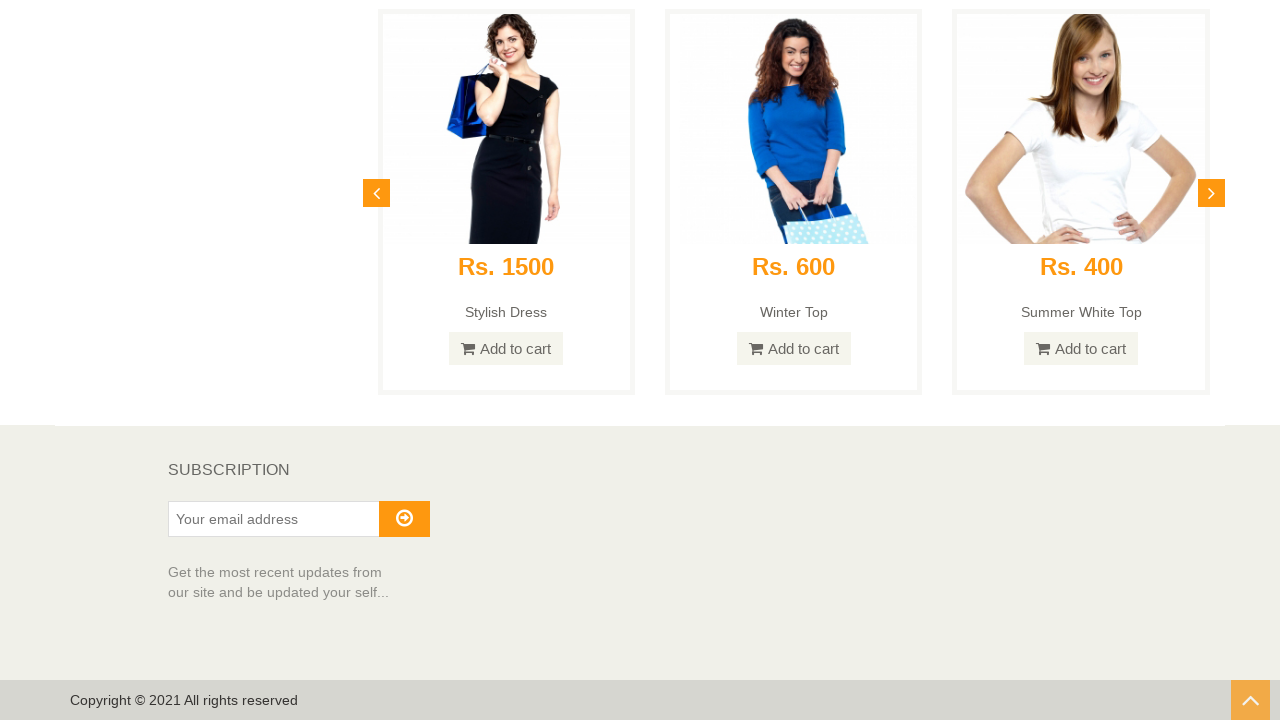

Subscription section is visible at bottom of page
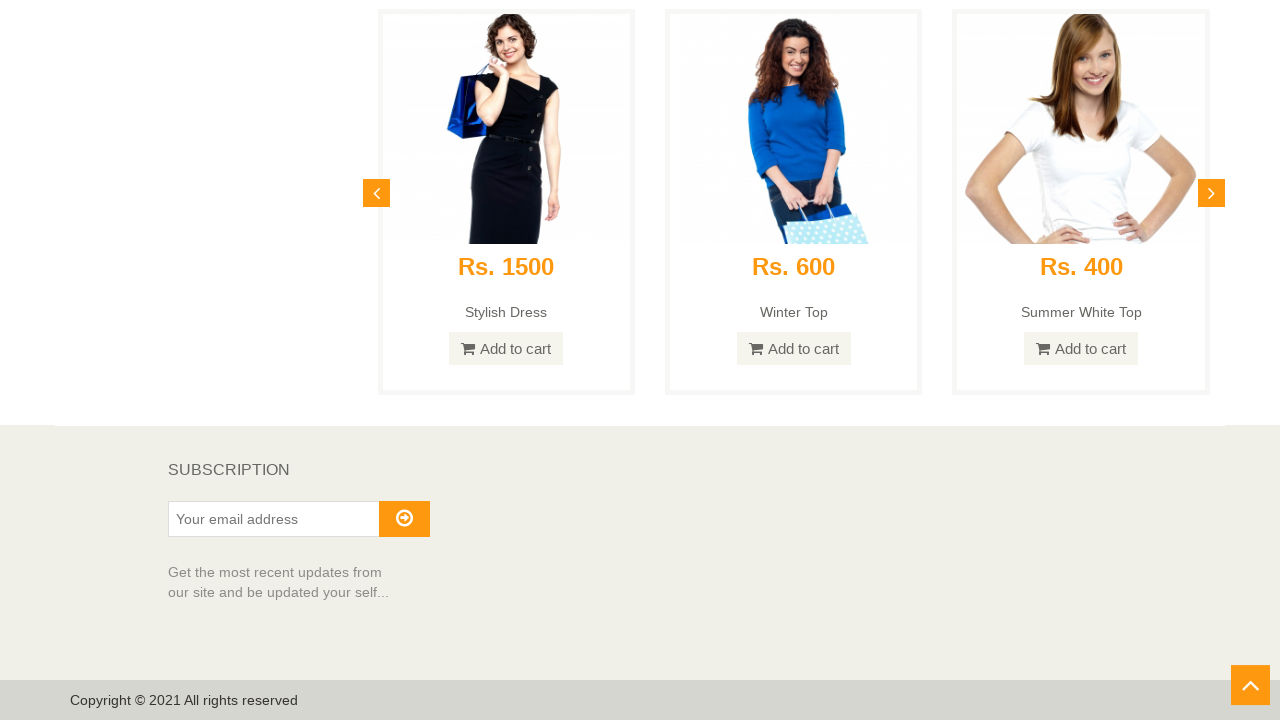

Clicked scroll-up arrow button to scroll back to top at (1250, 700) on #scrollUp
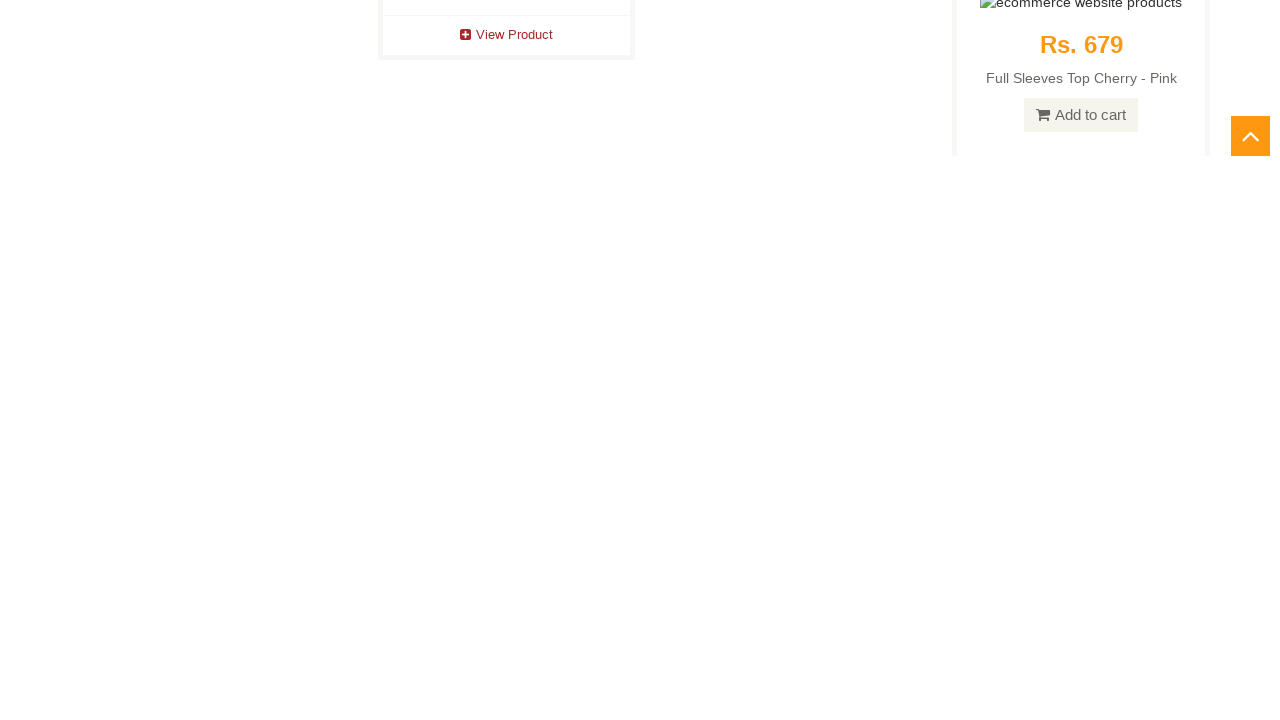

Page scrolled back to top and main heading is visible
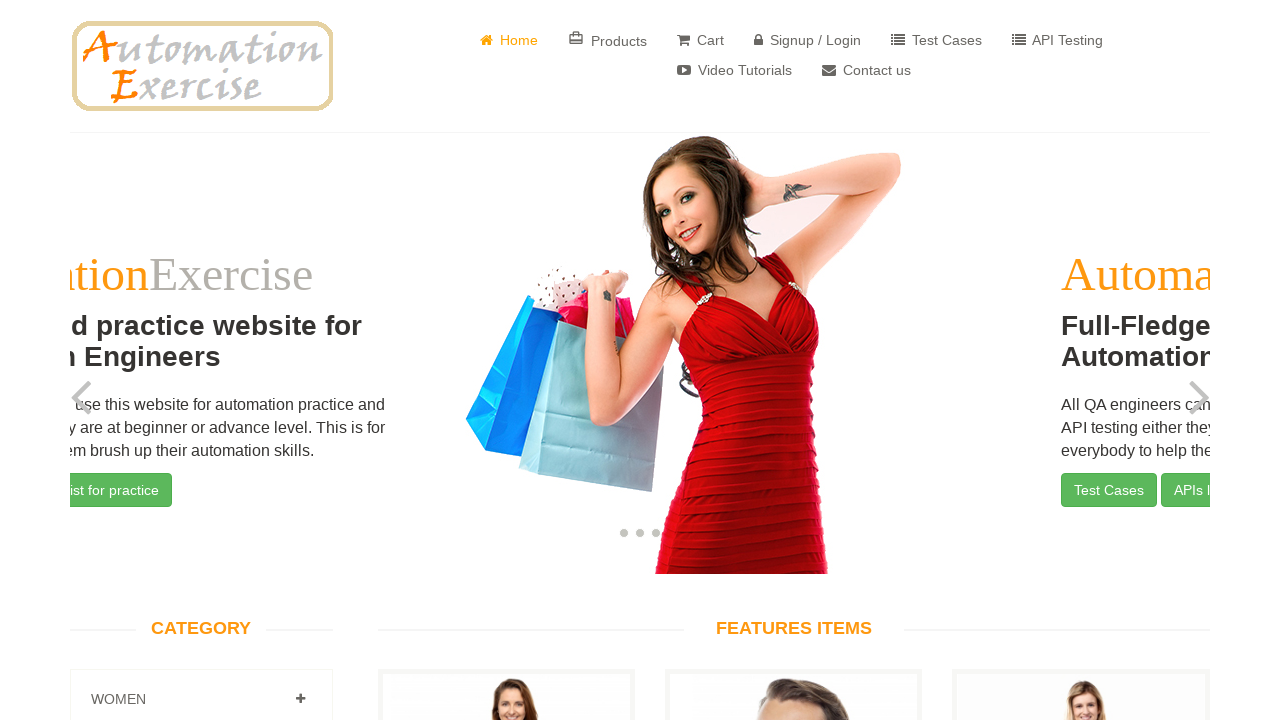

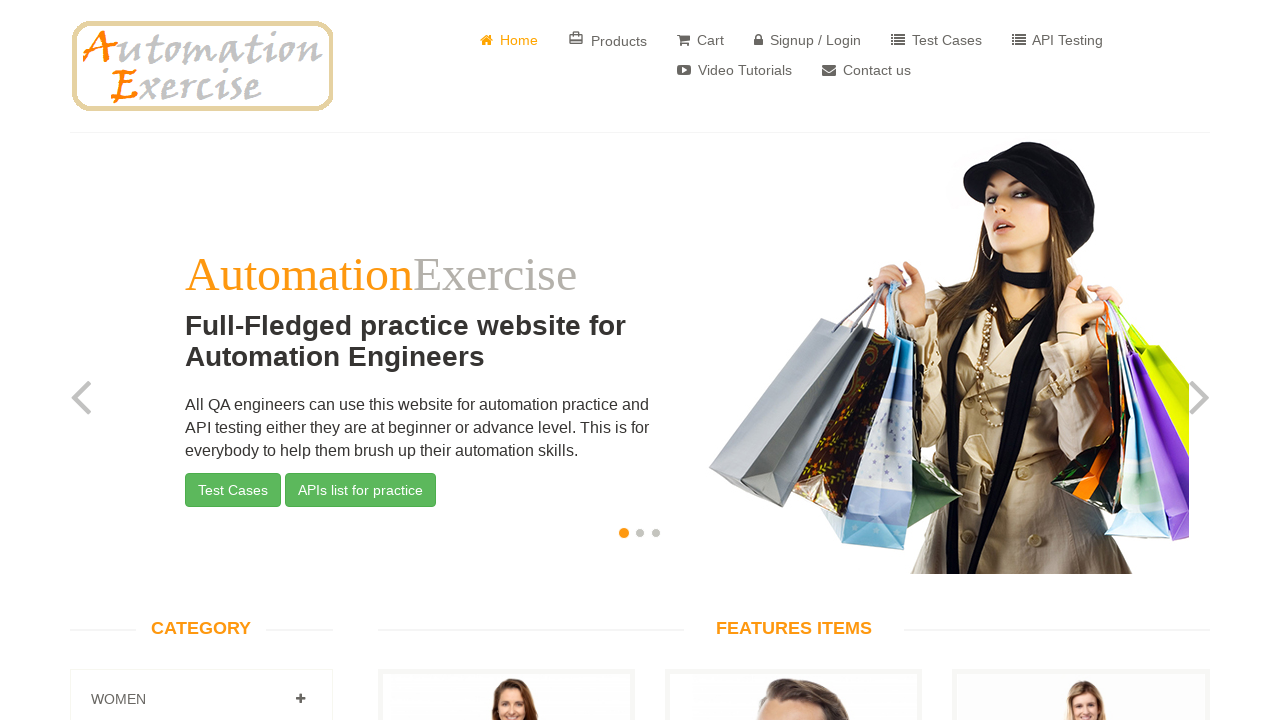